Tests clearing the complete state of all items by checking and unchecking the toggle-all checkbox

Starting URL: https://demo.playwright.dev/todomvc

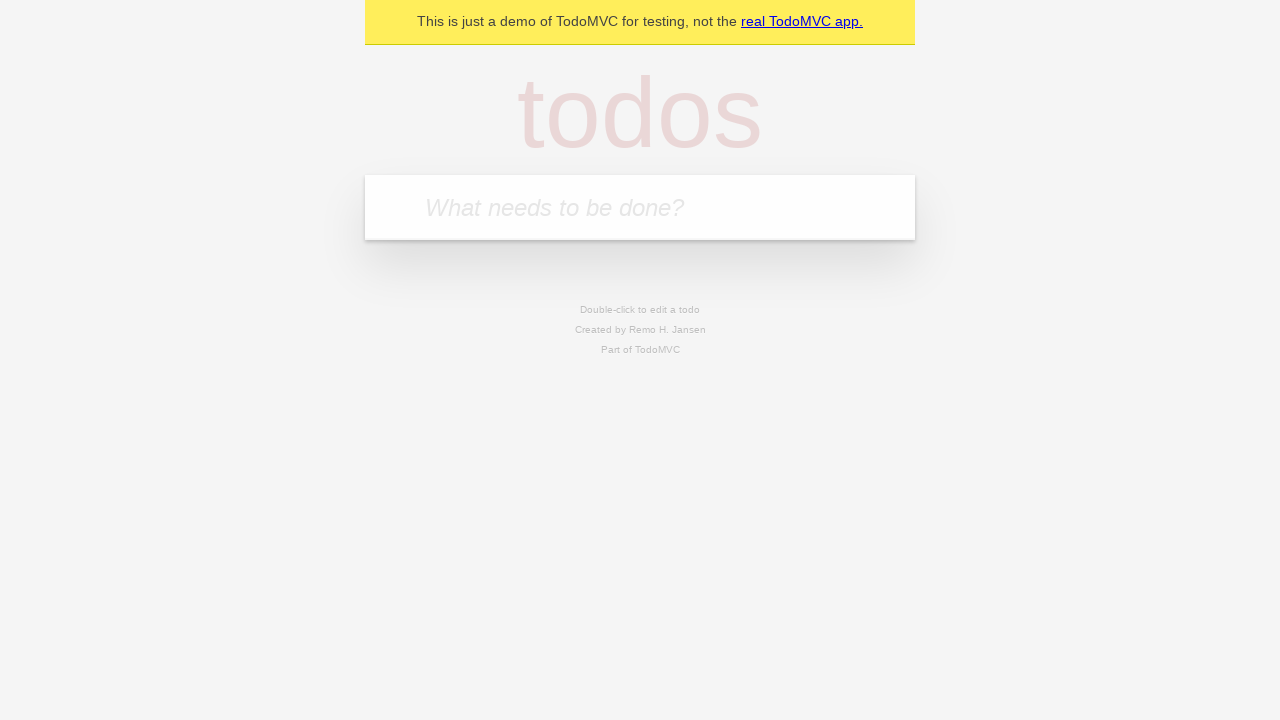

Filled todo input with 'buy some cheese' on internal:attr=[placeholder="What needs to be done?"i]
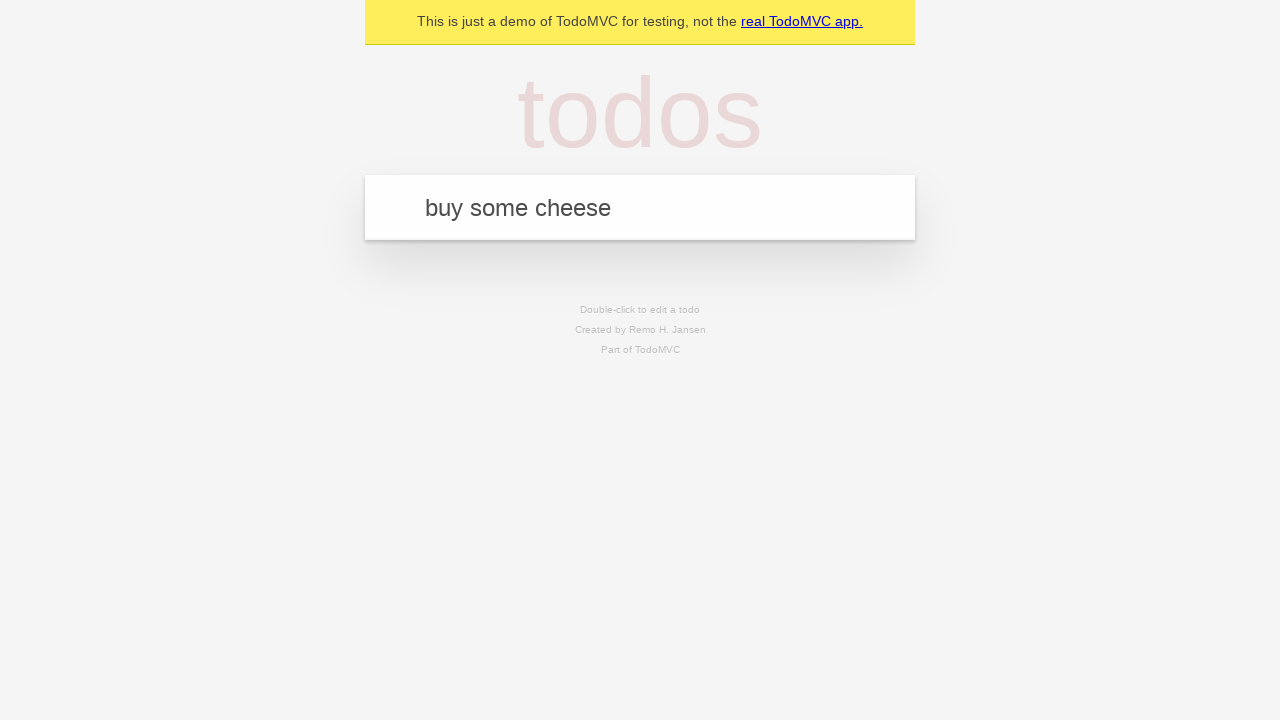

Pressed Enter to add first todo item on internal:attr=[placeholder="What needs to be done?"i]
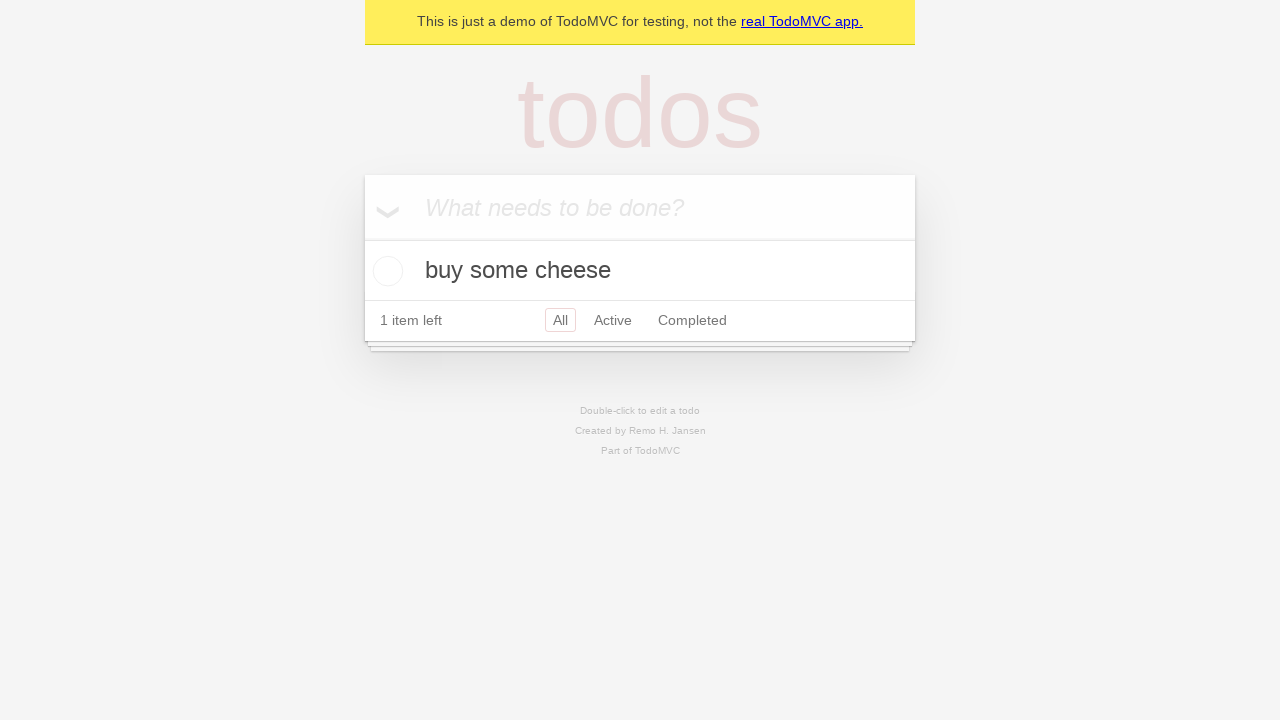

Filled todo input with 'feed the cat' on internal:attr=[placeholder="What needs to be done?"i]
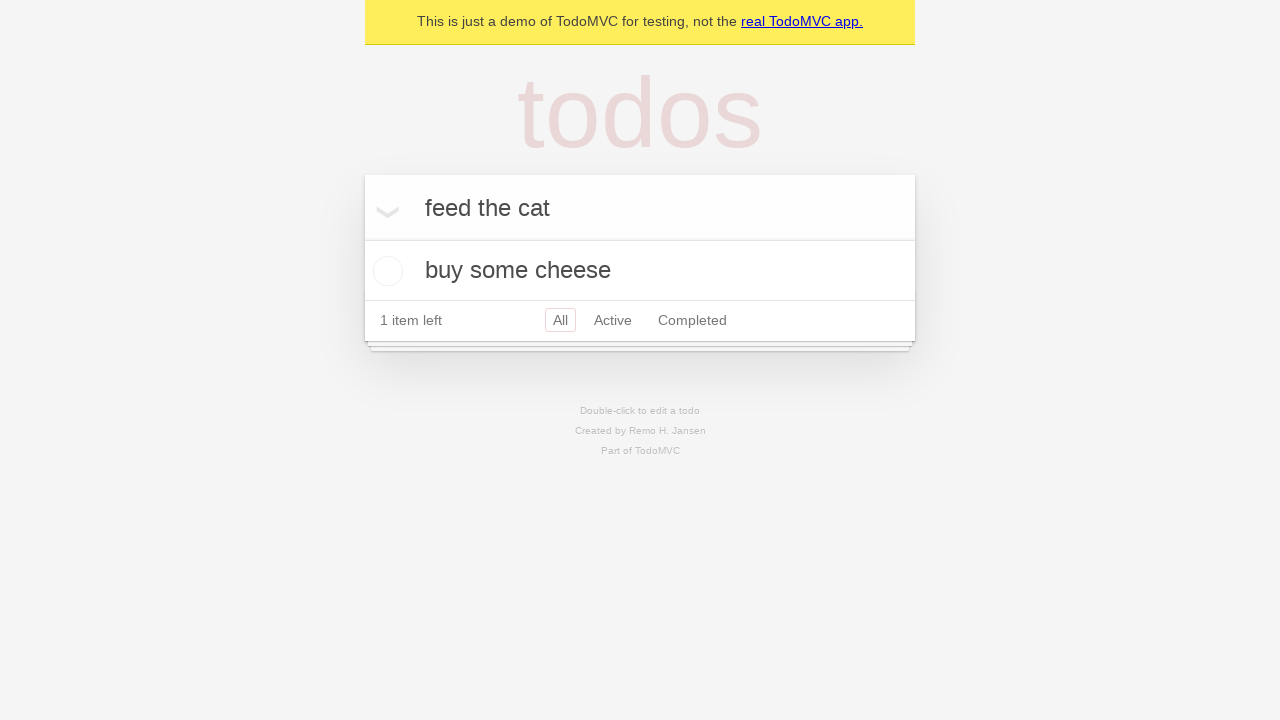

Pressed Enter to add second todo item on internal:attr=[placeholder="What needs to be done?"i]
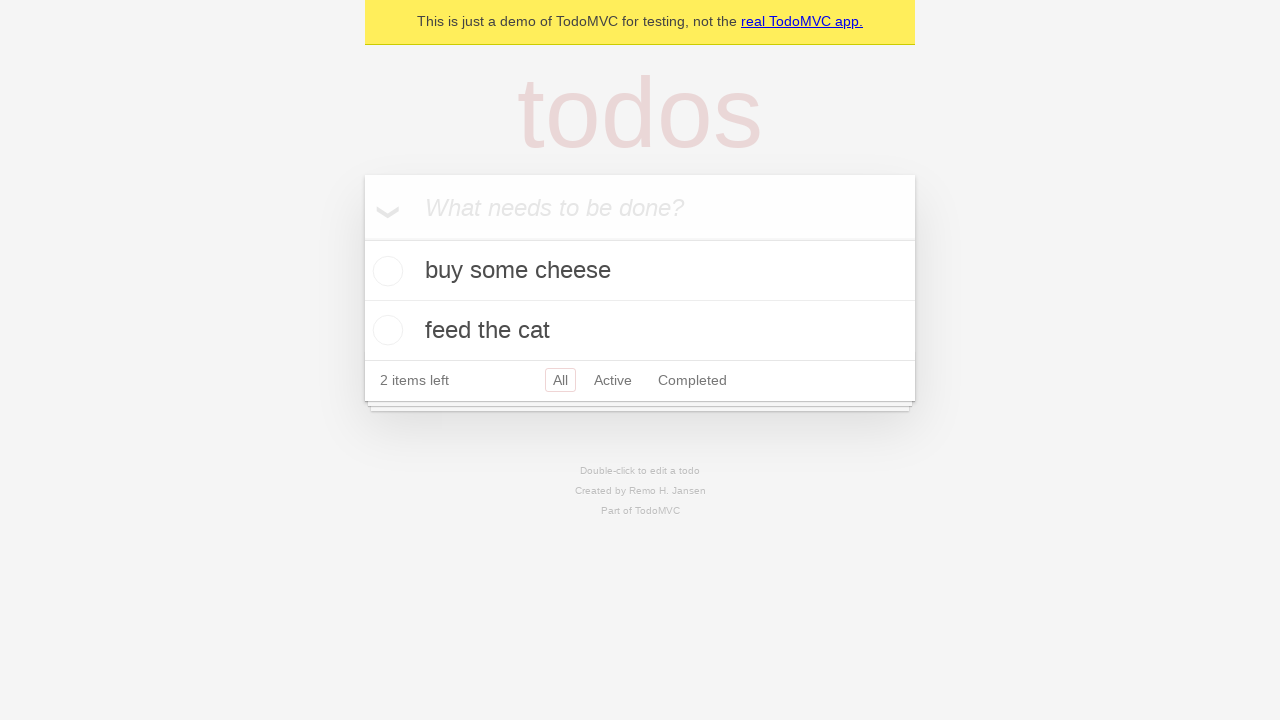

Filled todo input with 'book a doctors appointment' on internal:attr=[placeholder="What needs to be done?"i]
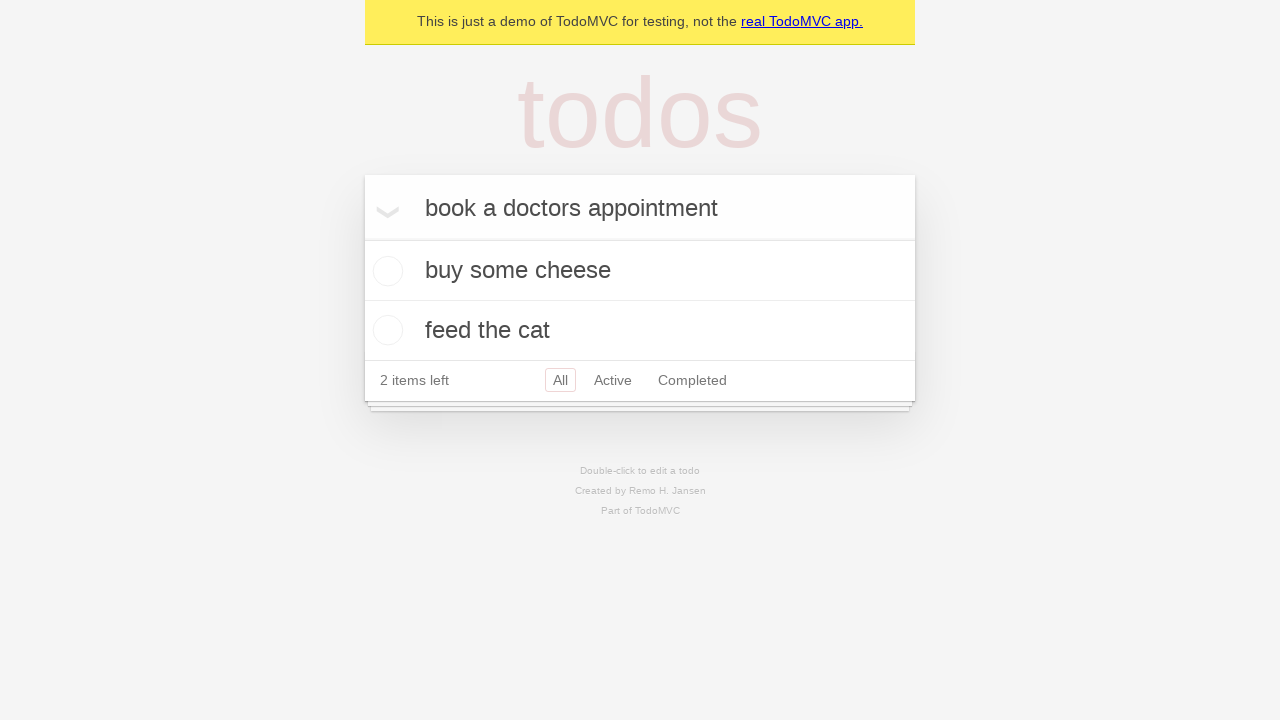

Pressed Enter to add third todo item on internal:attr=[placeholder="What needs to be done?"i]
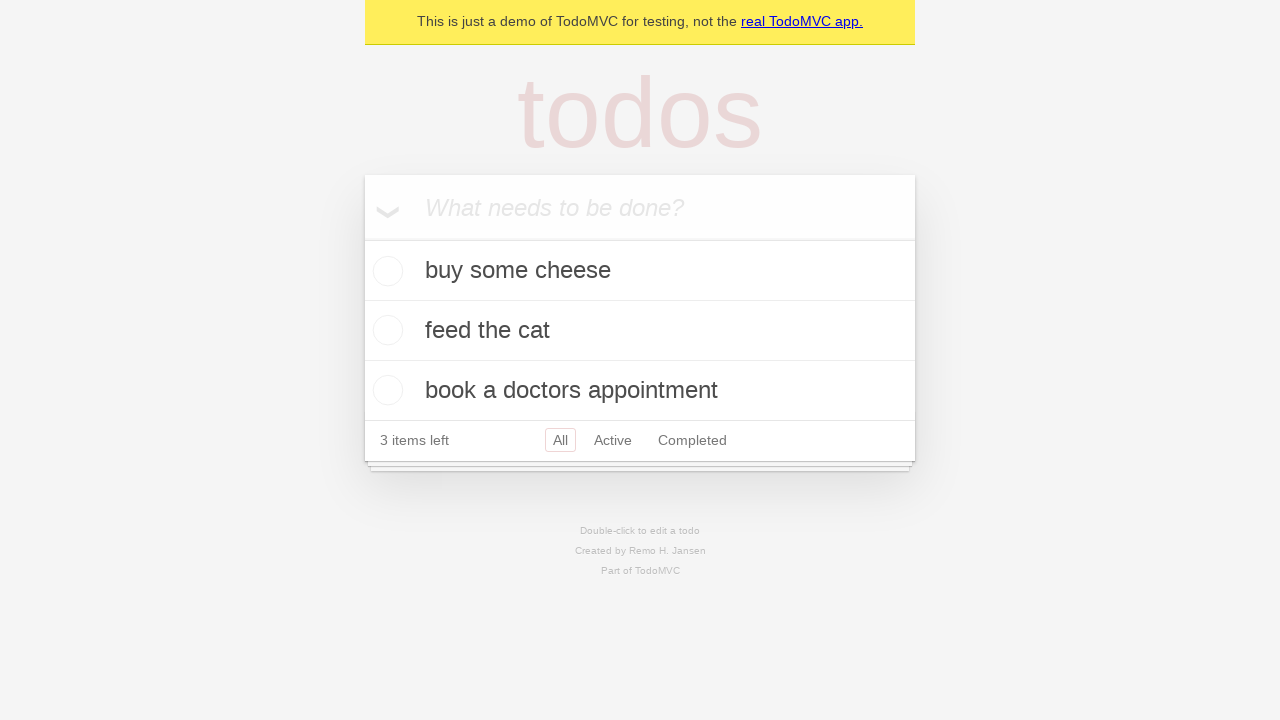

Clicked toggle-all checkbox to mark all items as complete at (362, 238) on internal:label="Mark all as complete"i
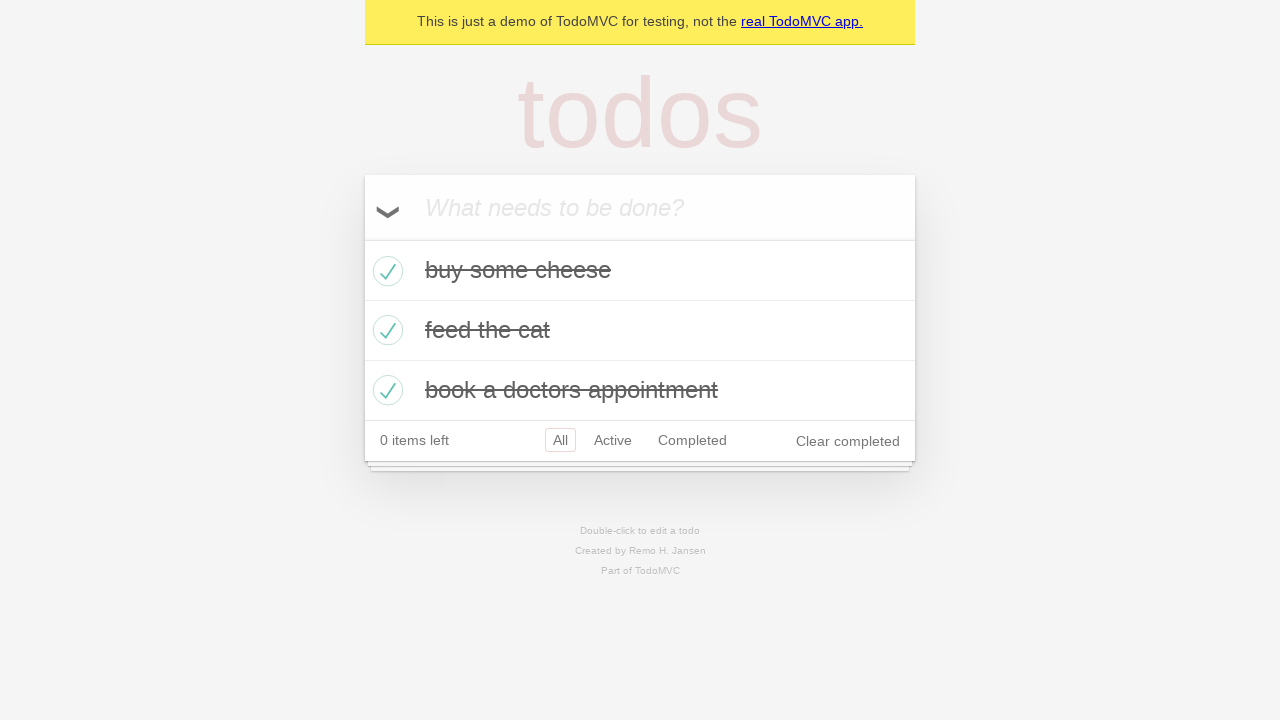

Clicked toggle-all checkbox to uncheck all items and clear complete state at (362, 238) on internal:label="Mark all as complete"i
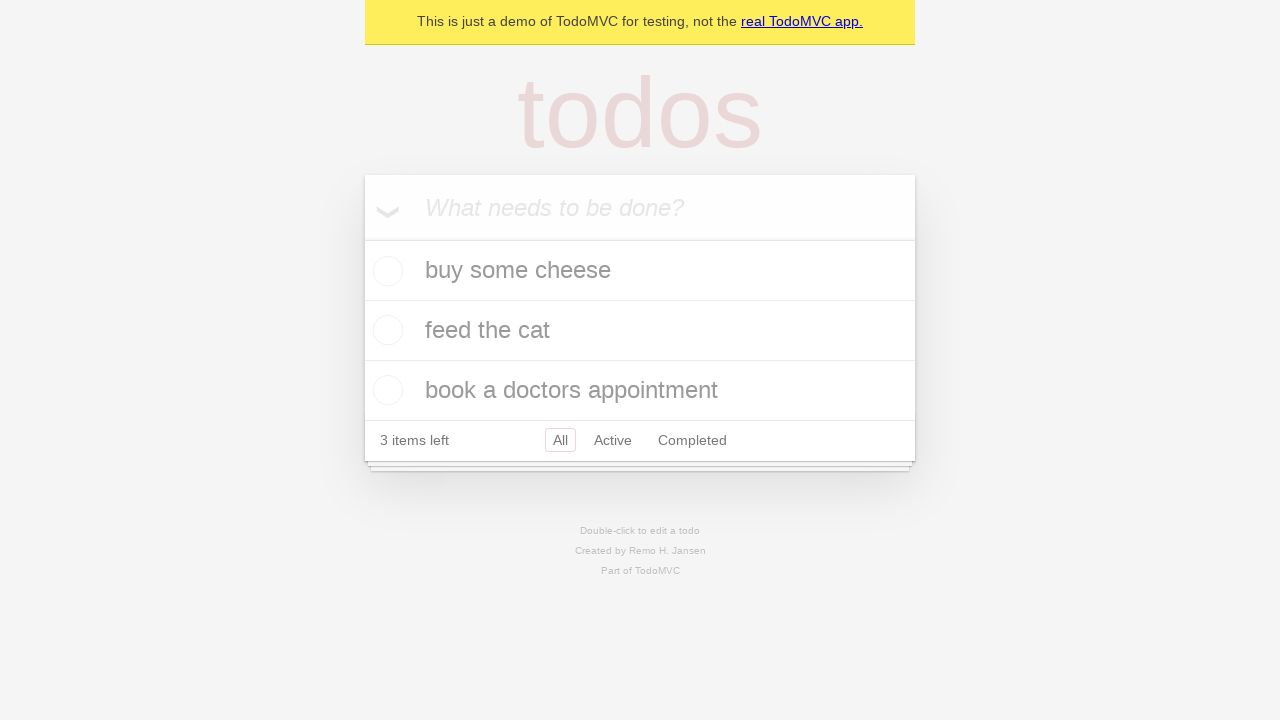

Waited for todo items to be visible after toggling complete state
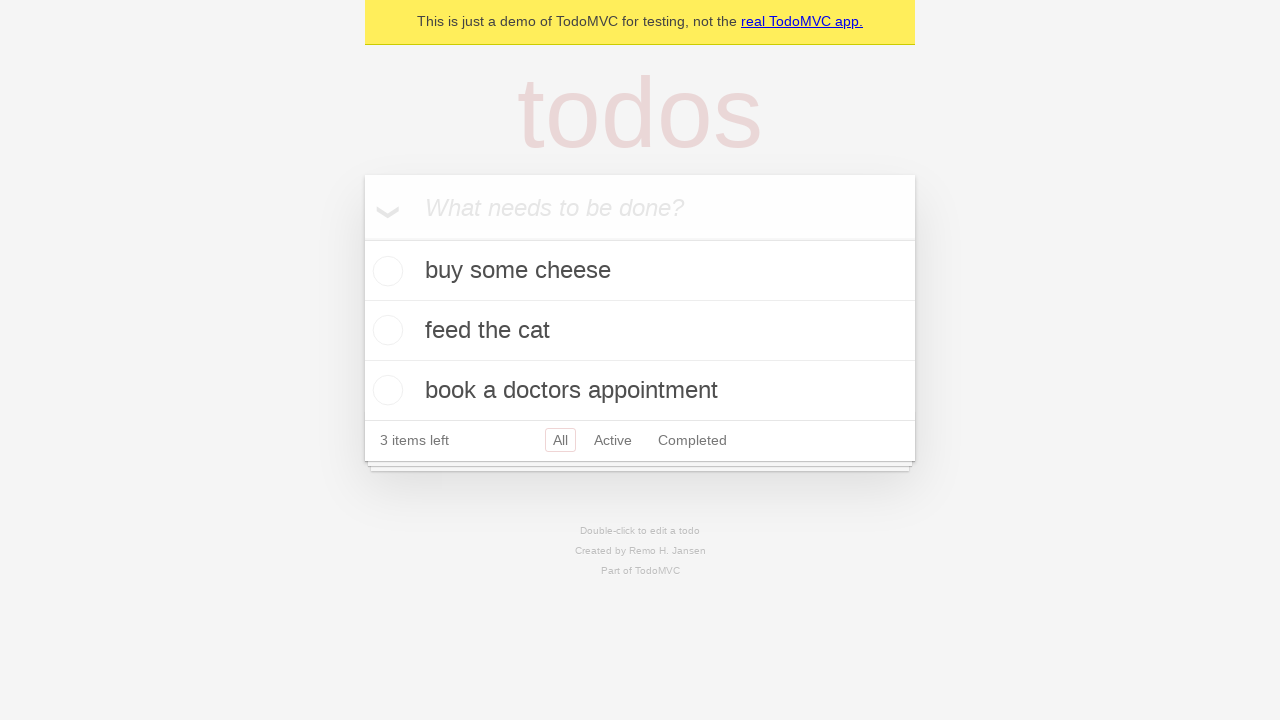

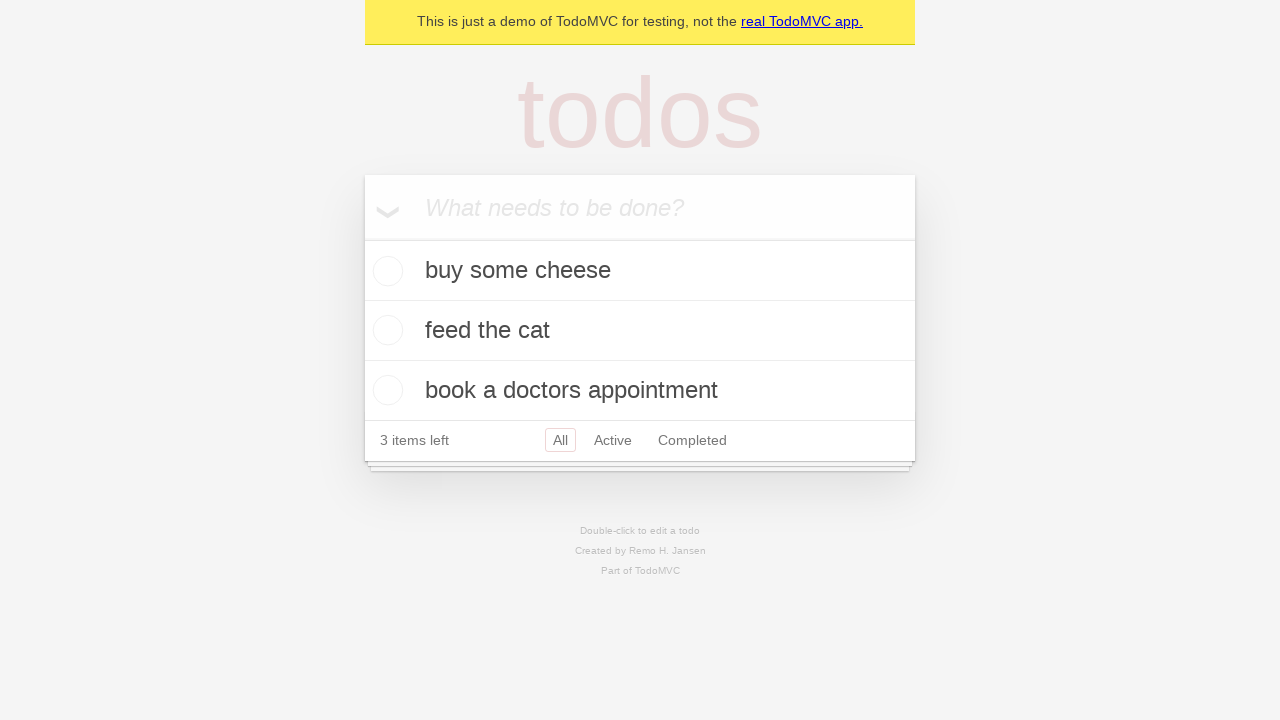